Tests navigation to a child page by removing target attribute from a link and clicking it, then interacting with elements on the destination page

Starting URL: https://rahulshettyacademy.com/AutomationPractice/

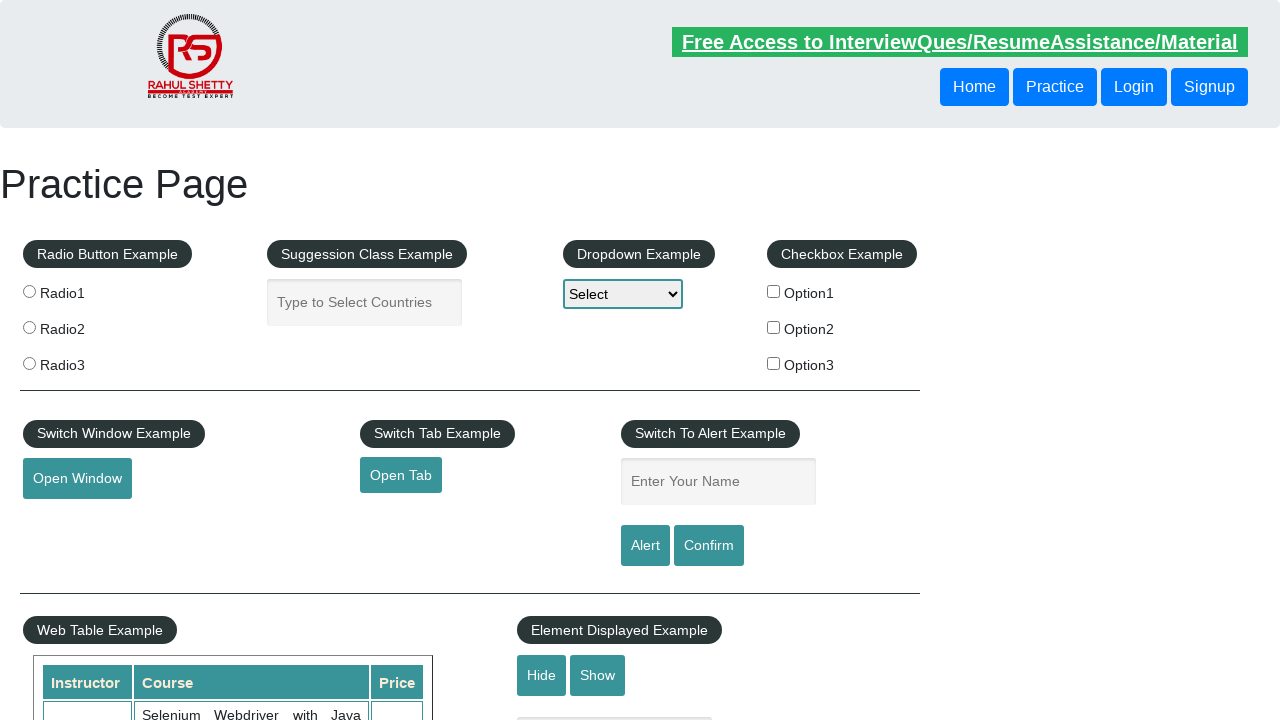

Removed target='_blank' attribute from link to enable same-tab navigation
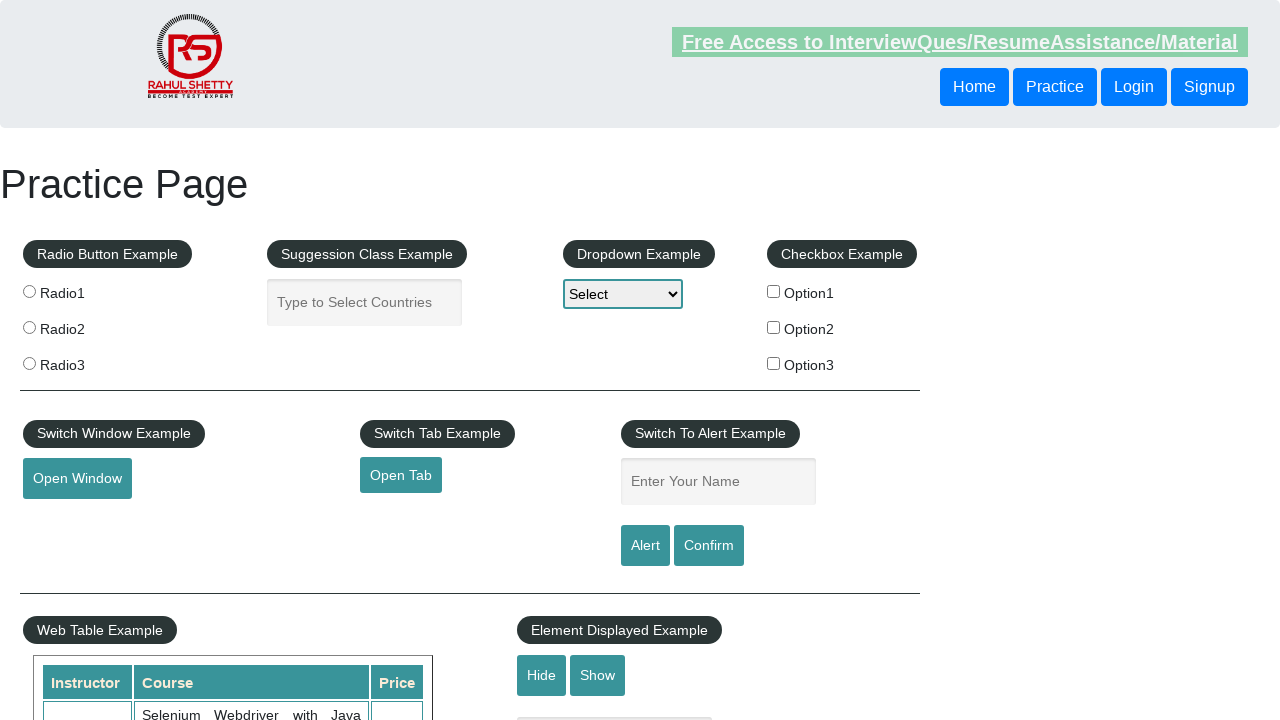

Clicked link to navigate to child page at (401, 475) on .btn-style.class1.class2
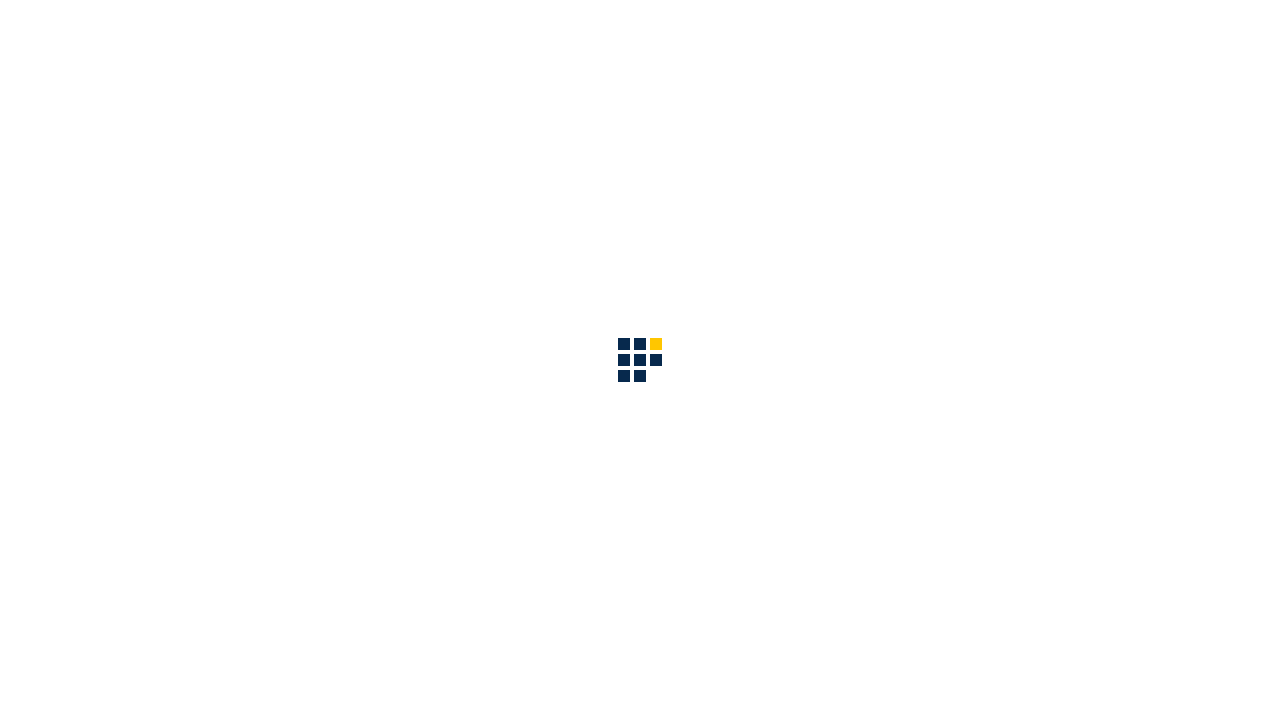

Child page loaded and DOM content is ready
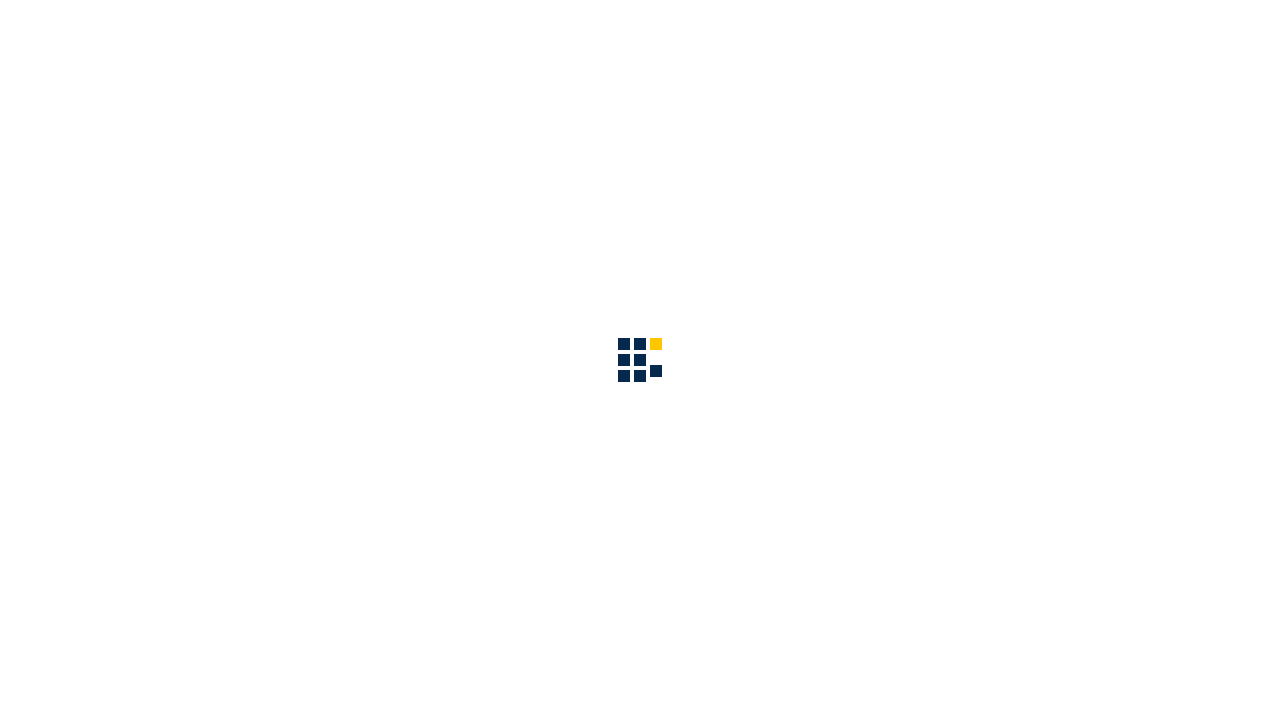

Clicked main button on child page at (1092, 124) on div.button.float-left a.main-btn
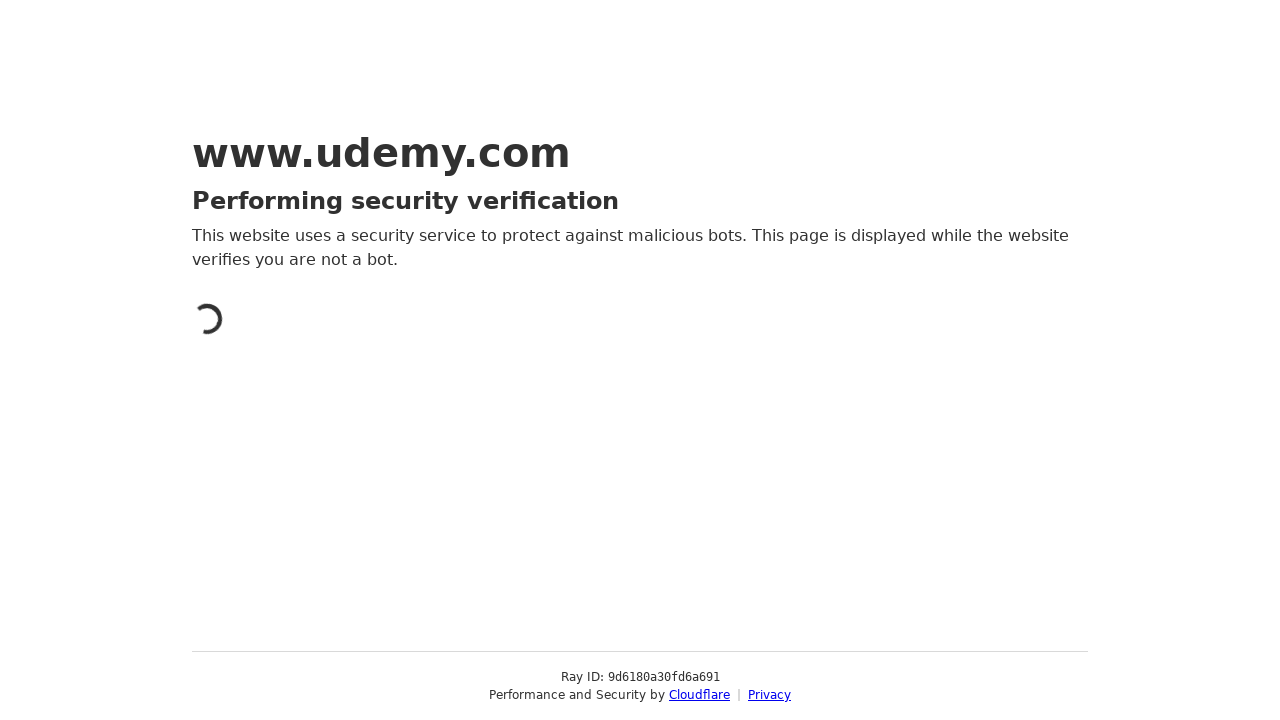

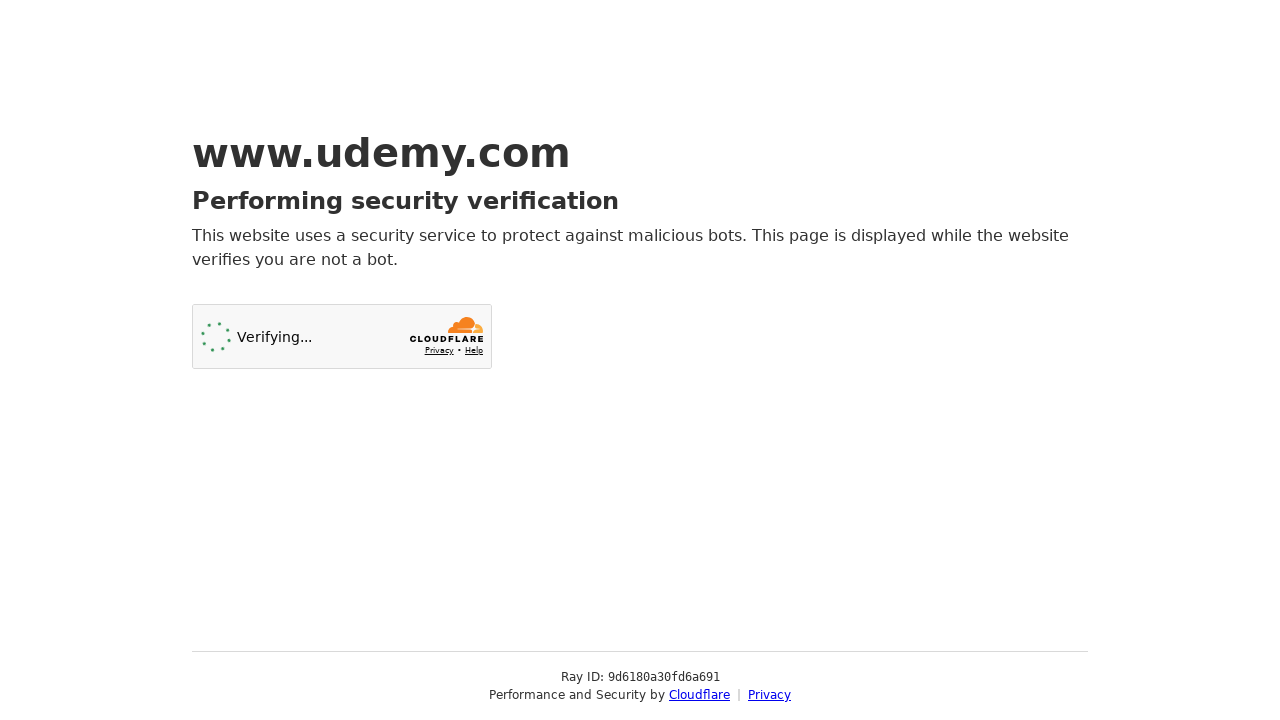